Tests nested frames by accessing parent and child frames and verifying their content

Starting URL: https://demoqa.com/nestedframes

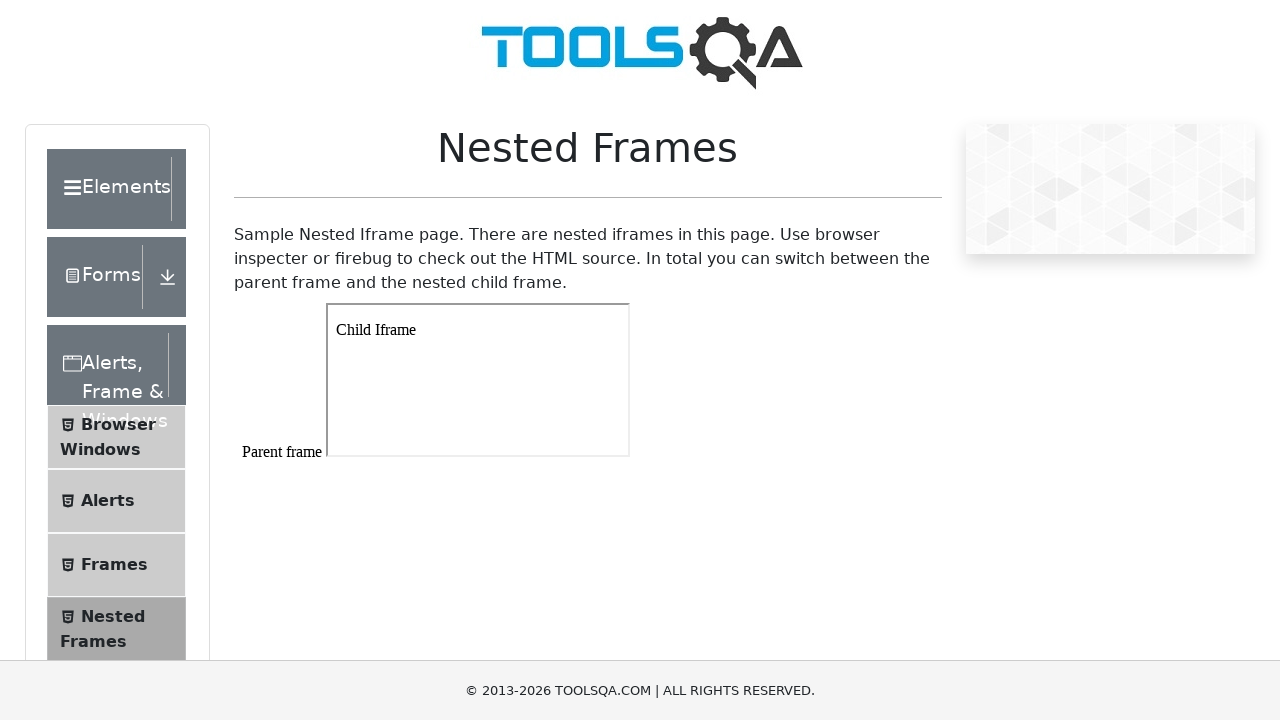

Navigated to nested frames test page
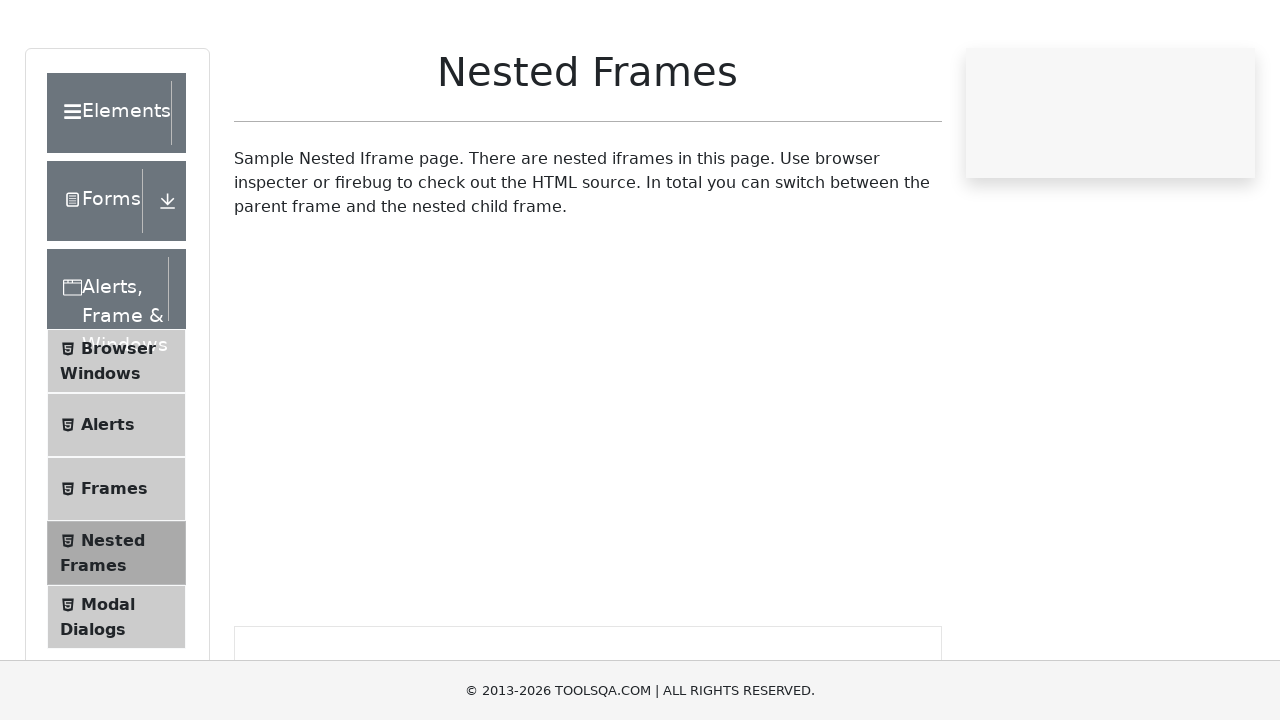

Located parent frame #frame1
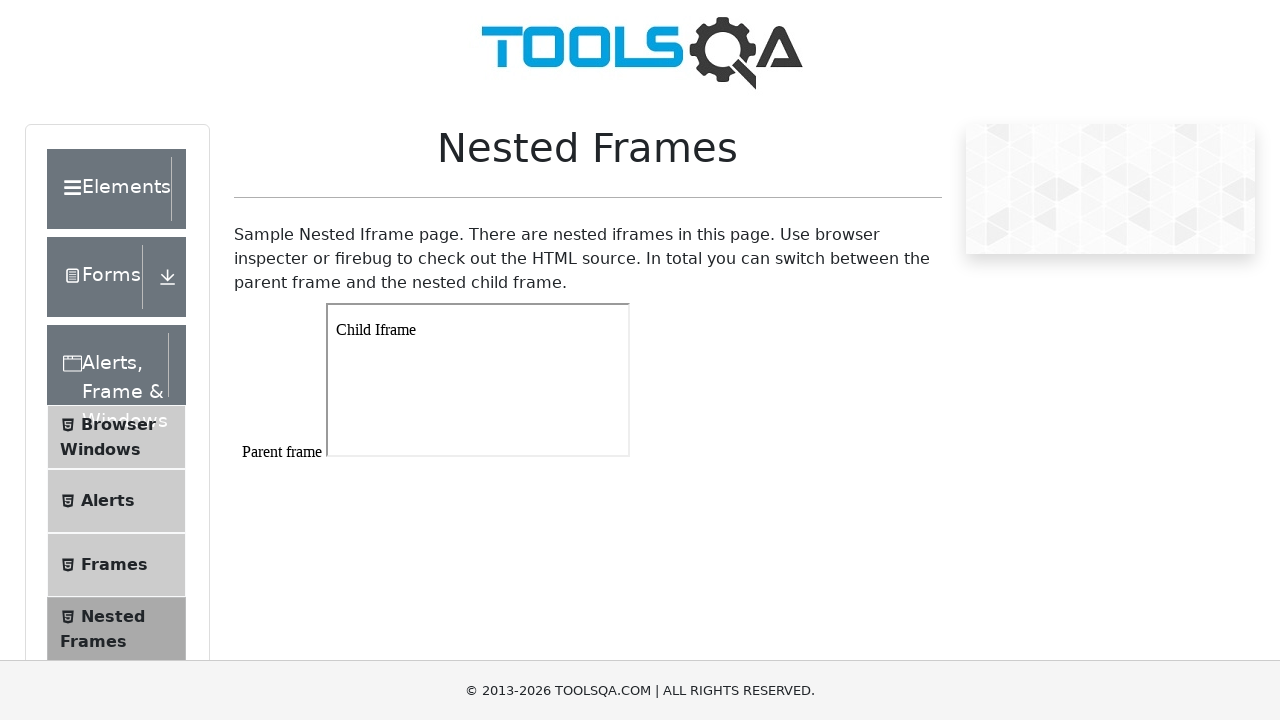

Retrieved text content from parent frame
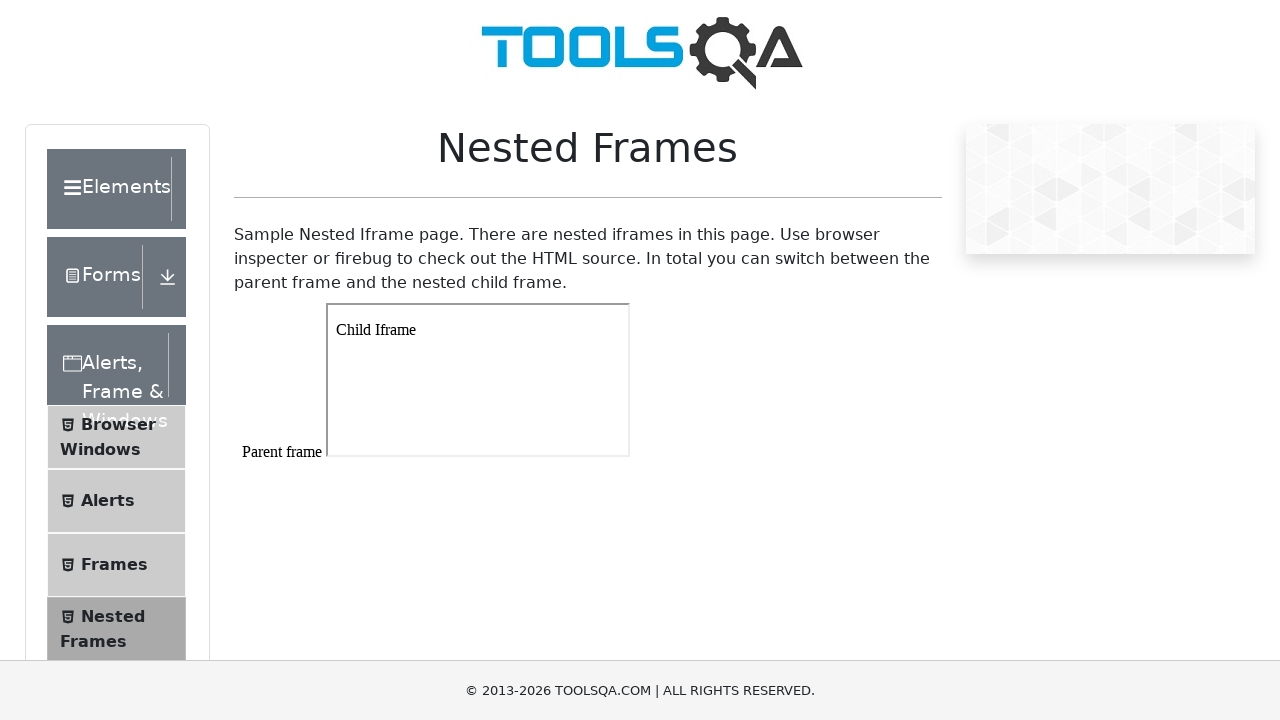

Located child iframe within parent frame
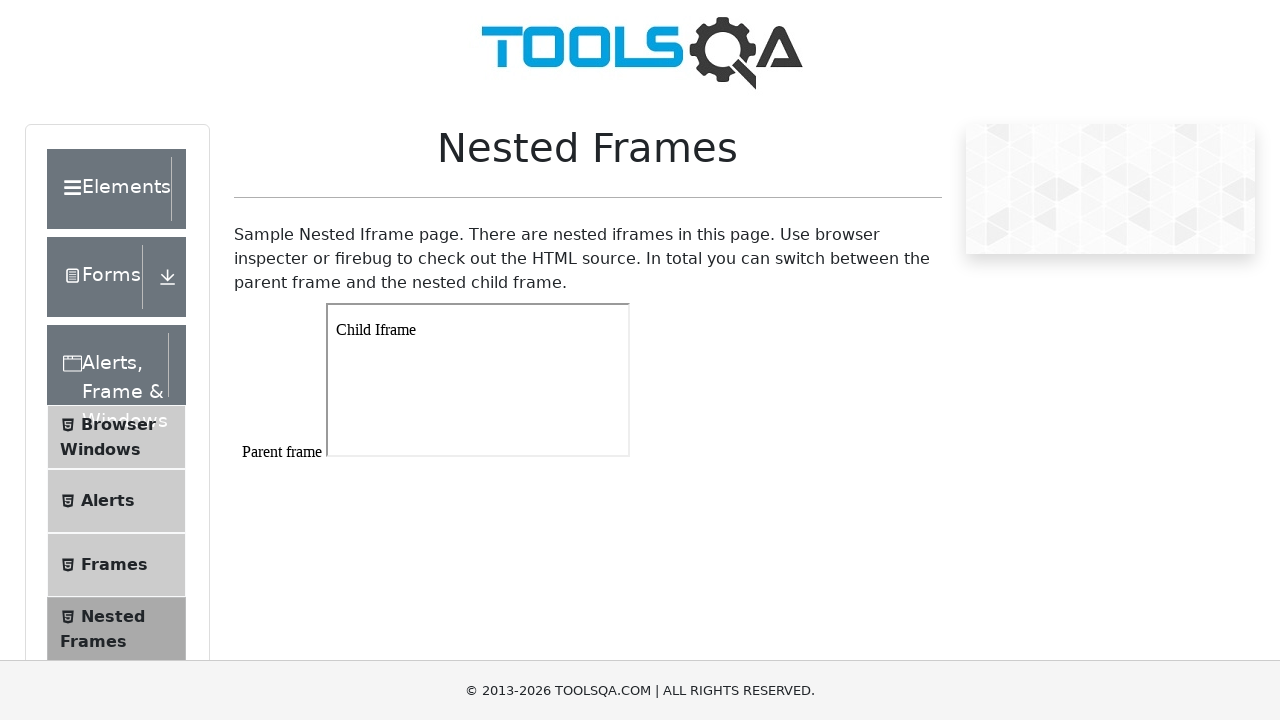

Retrieved text content from child frame
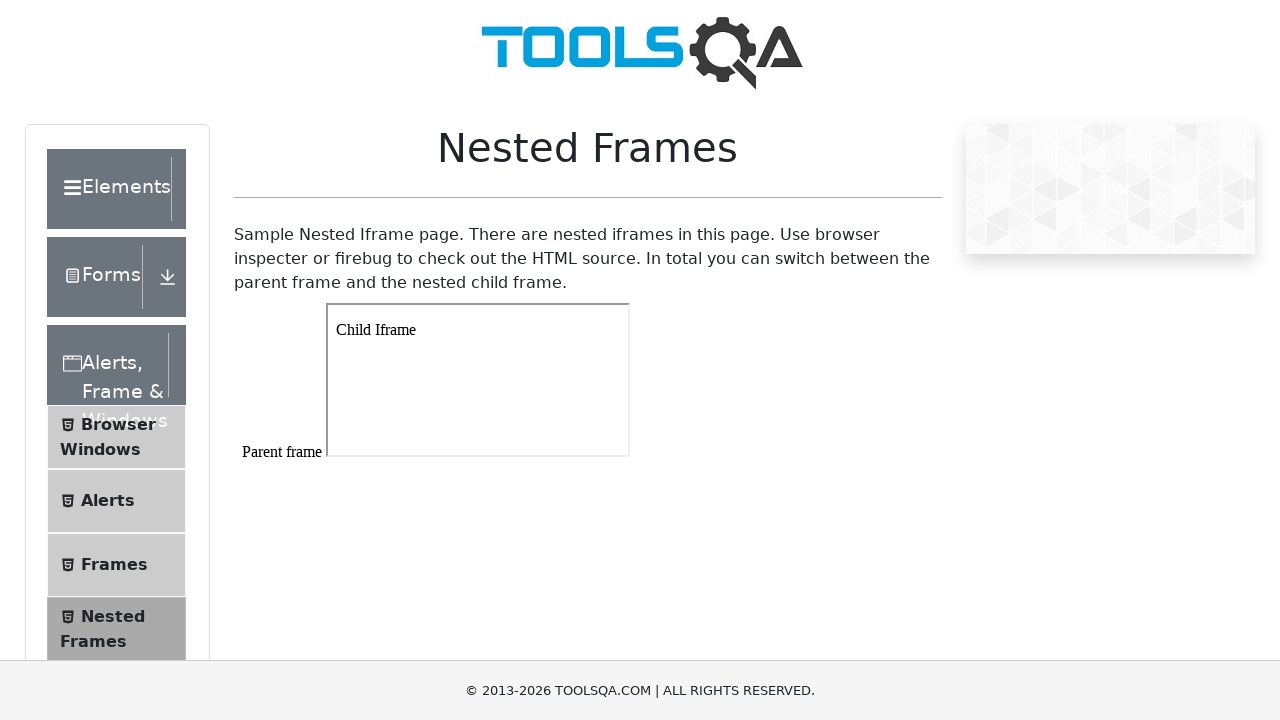

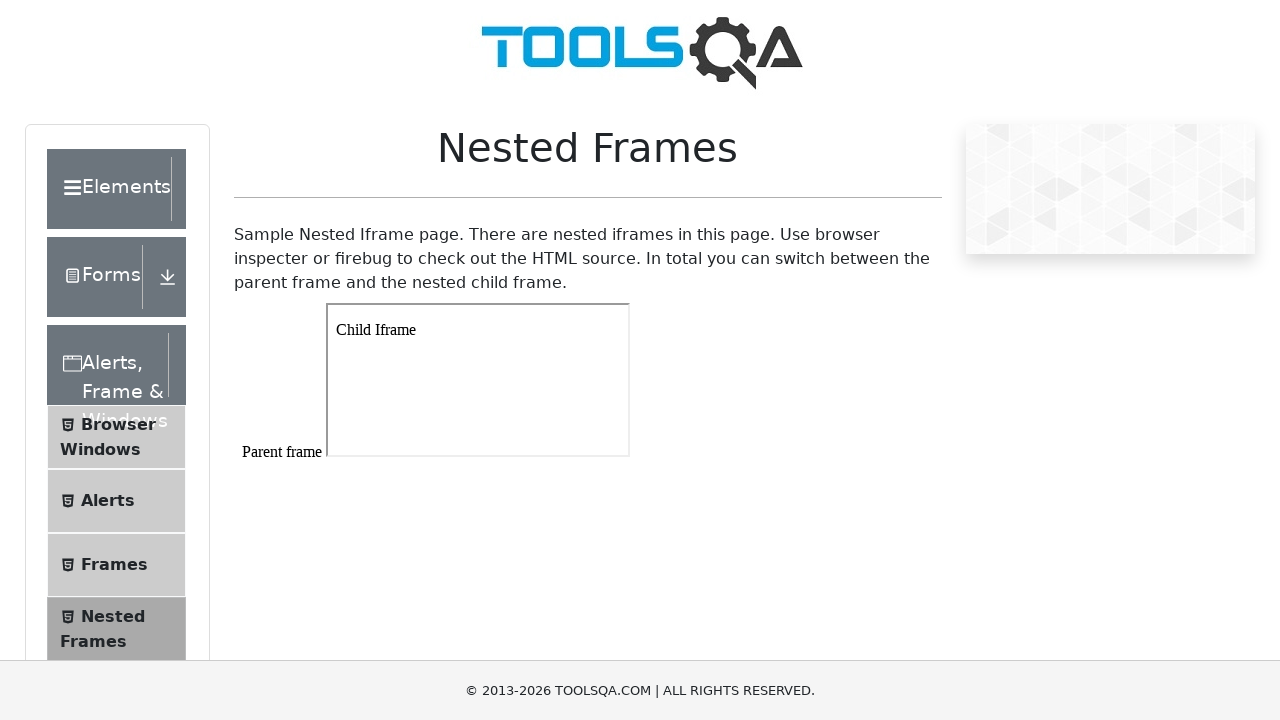